Tests an e-commerce cart functionality by adding multiple sticker products, verifying cart count, removing items, and proceeding to checkout

Starting URL: https://stickerfy.herokuapp.com/

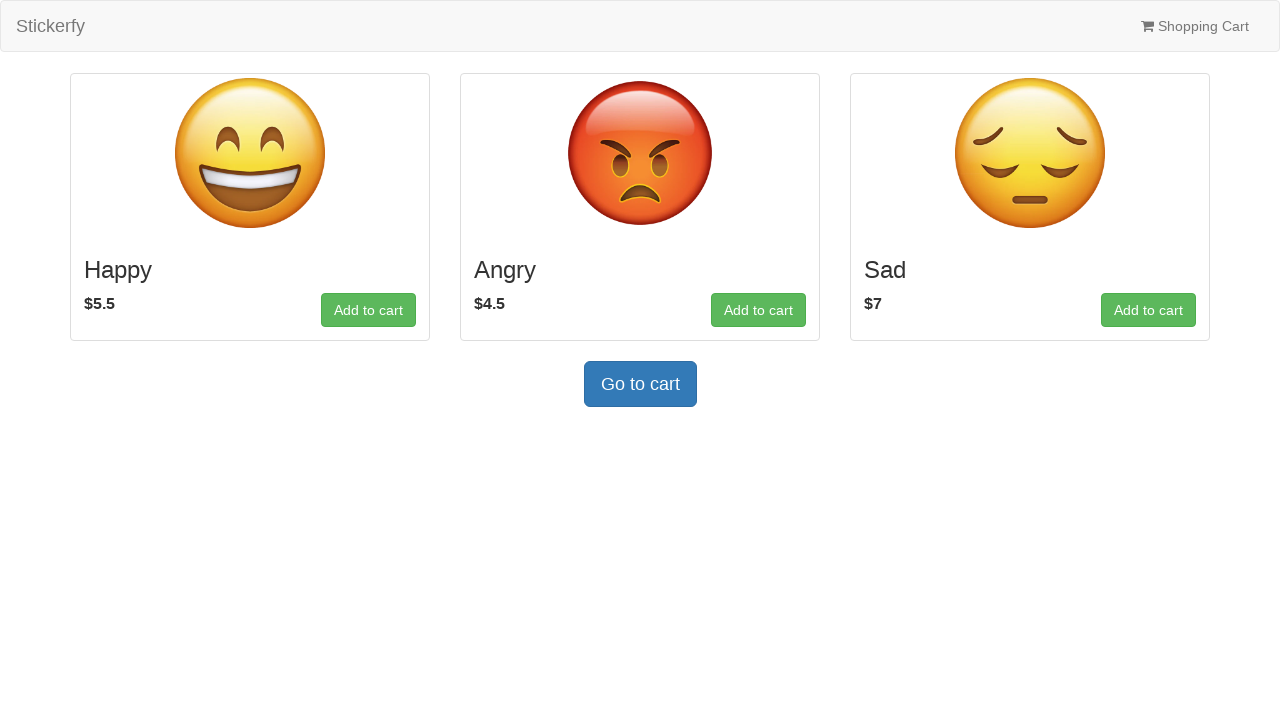

Added first Happy sticker to cart at (368, 310) on a[href='/add-to-cart/5dd8e2b26c26d0000a675cf9']
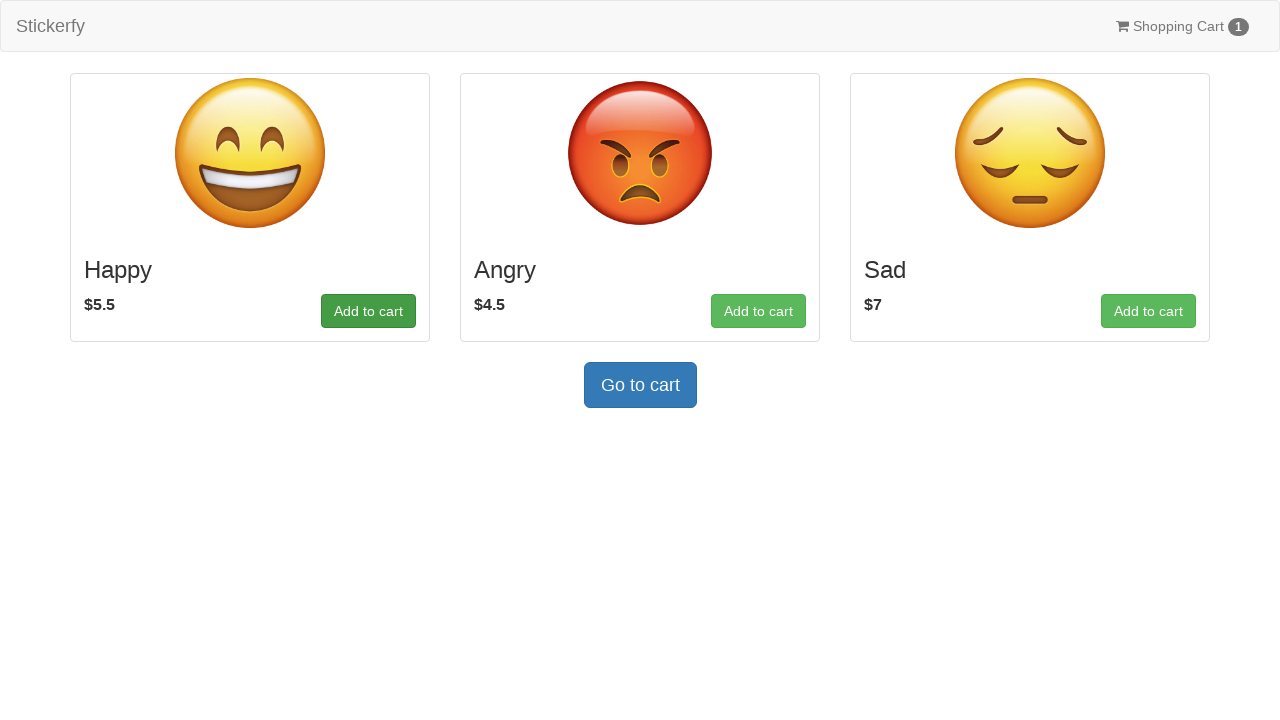

Added second Happy sticker to cart at (368, 311) on a[href='/add-to-cart/5dd8e2b26c26d0000a675cf9']
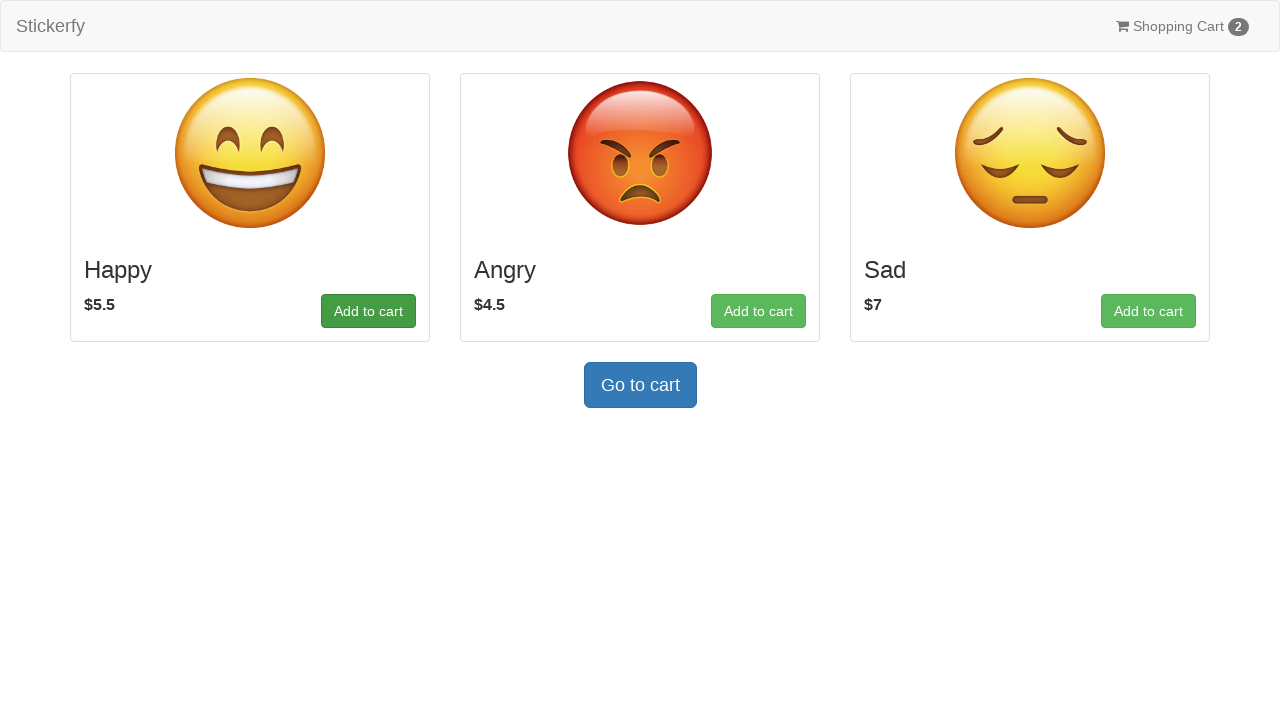

Added third Happy sticker to cart at (368, 311) on a[href='/add-to-cart/5dd8e2b26c26d0000a675cf9']
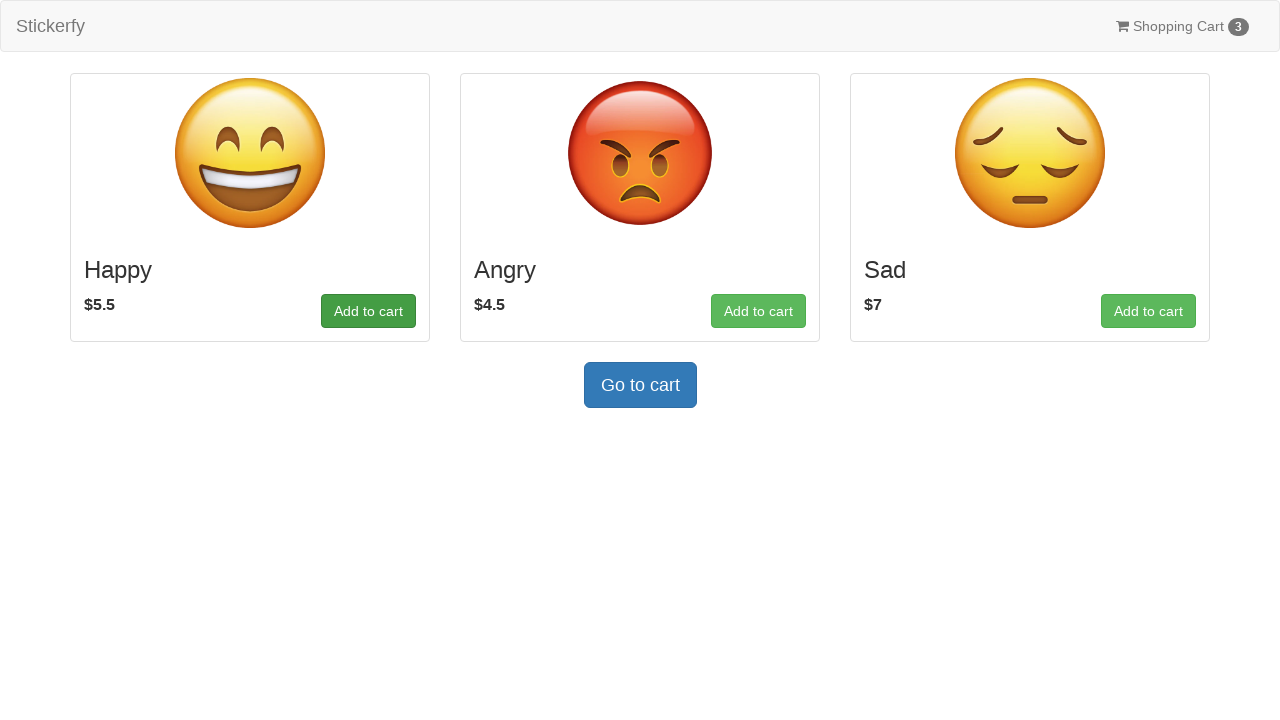

Added first Sad sticker to cart at (1148, 311) on a[href='/add-to-cart/5dd8e2b26c26d0000a675cfb']
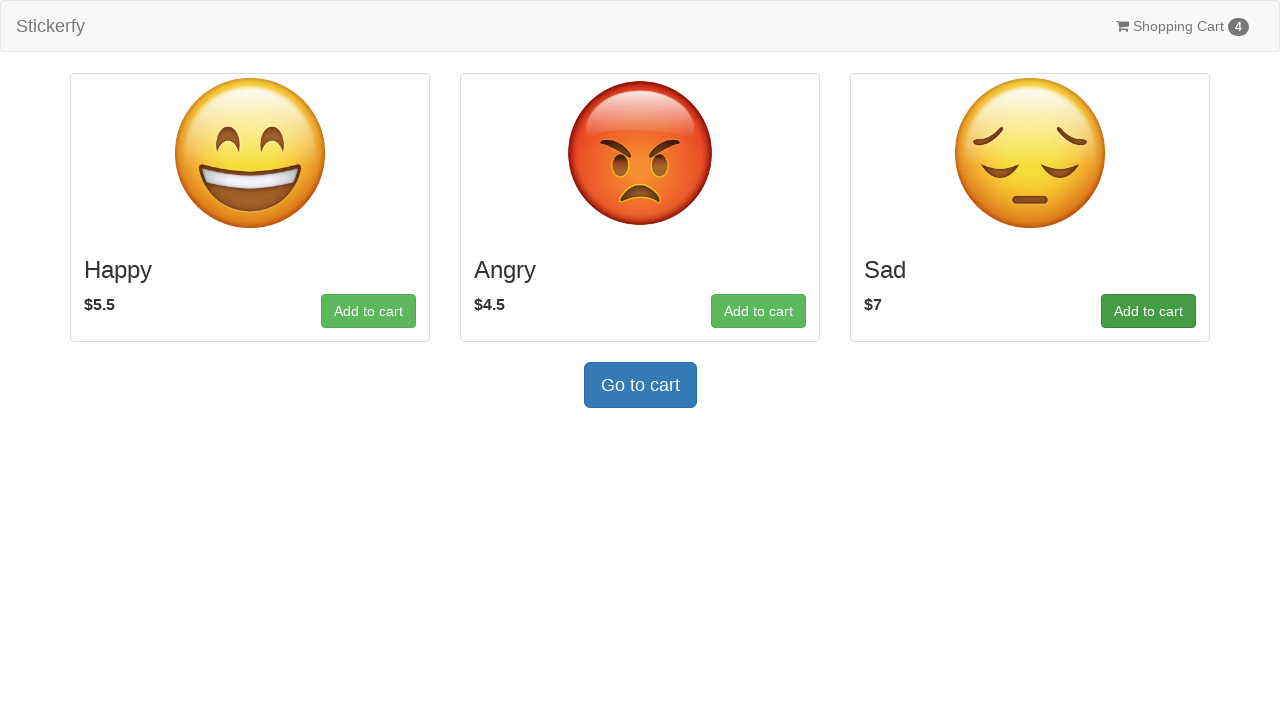

Added second Sad sticker to cart at (1148, 311) on a[href='/add-to-cart/5dd8e2b26c26d0000a675cfb']
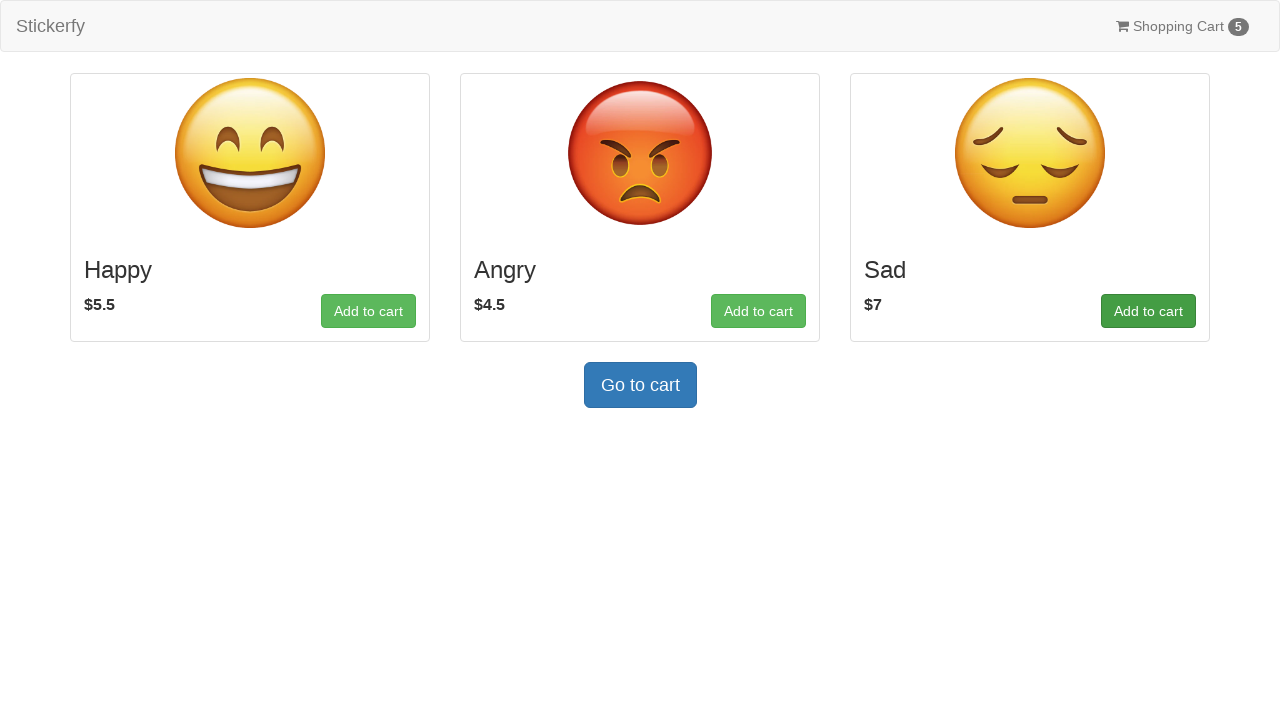

Added Angry sticker to cart at (758, 311) on a[href='/add-to-cart/5dd8e2b26c26d0000a675cfa']
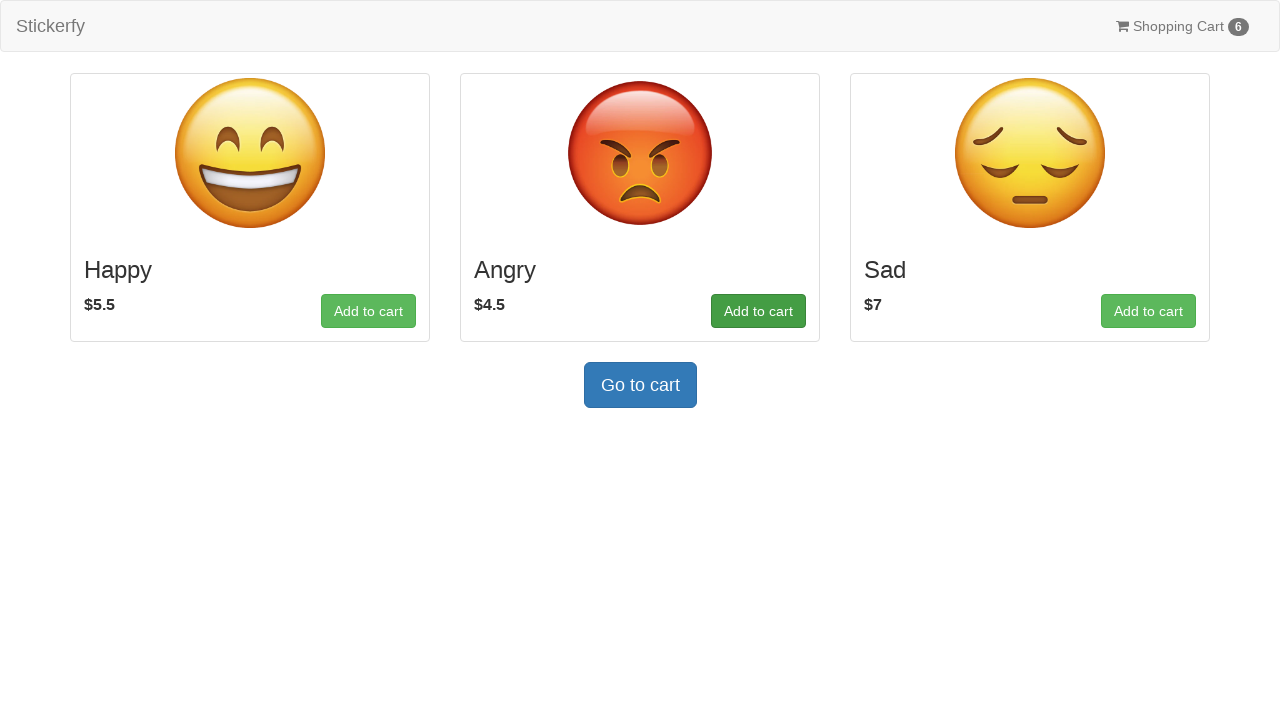

Verified cart contains 6 items
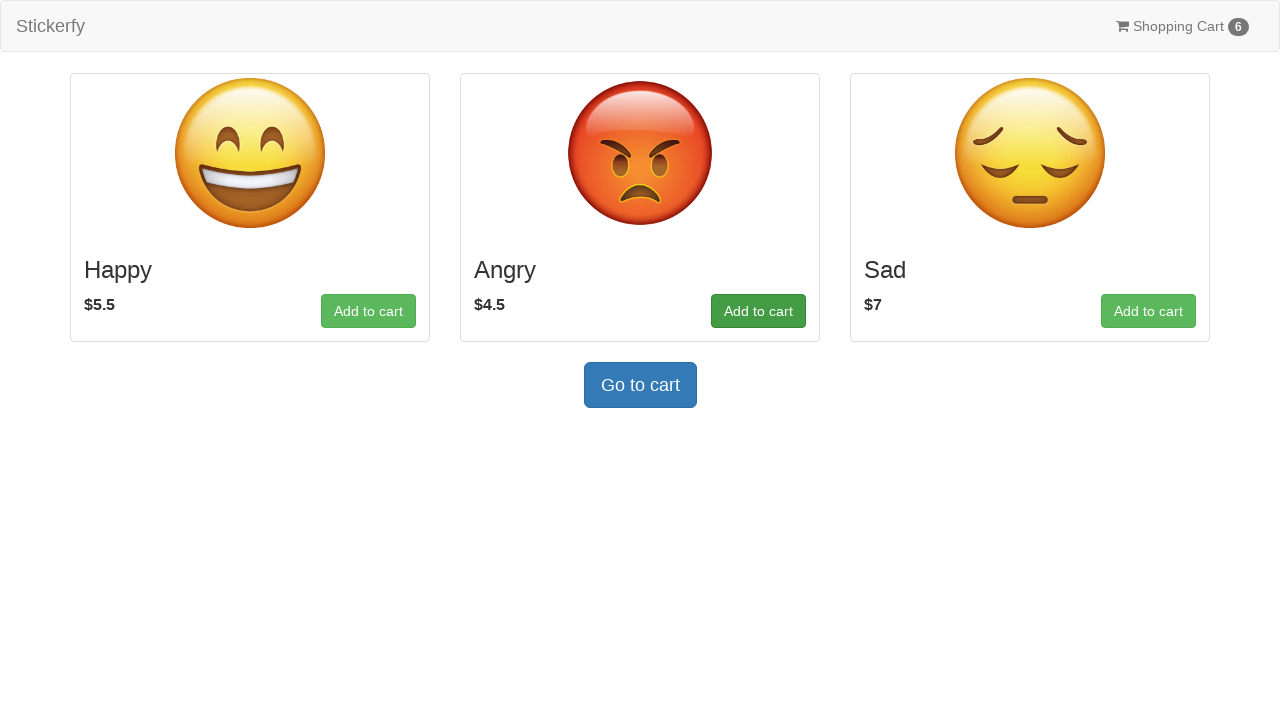

Clicked cart button to view cart at (640, 385) on #cart
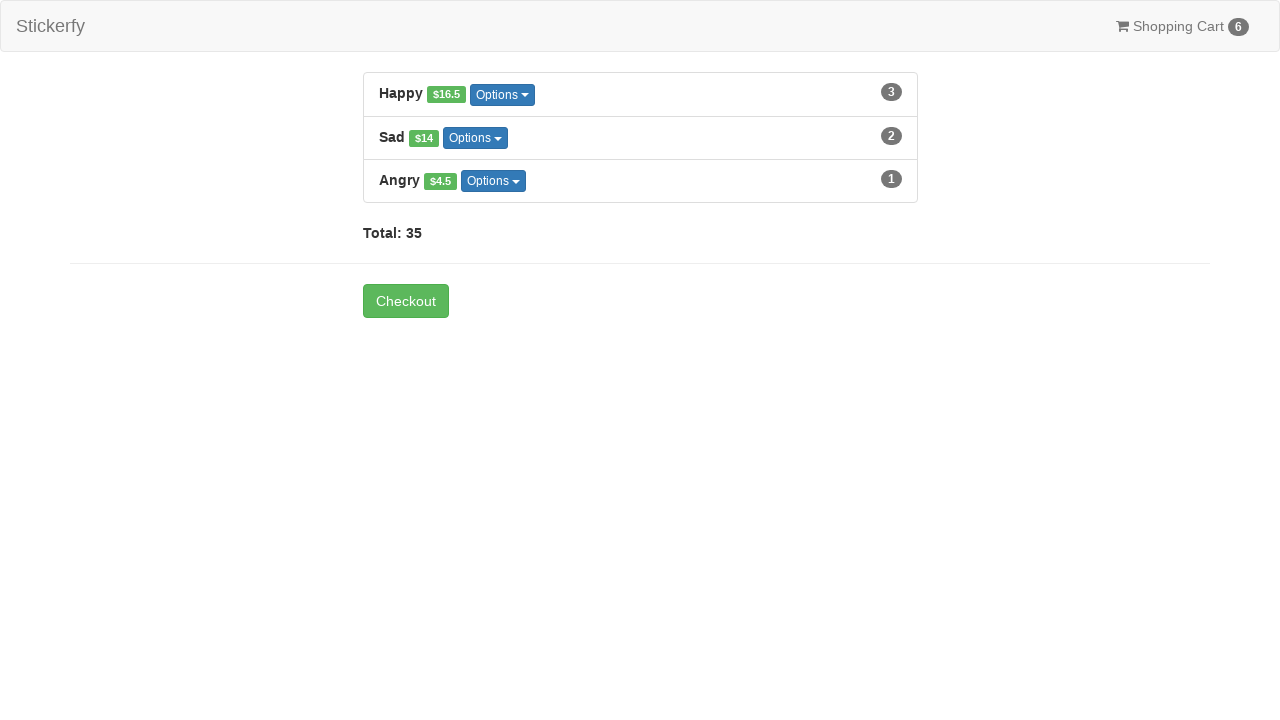

Clicked dropdown for Sad stickers item at (476, 138) on xpath=//*[@id='products']/ul/li[2]/div/button[@data-toggle='dropdown']
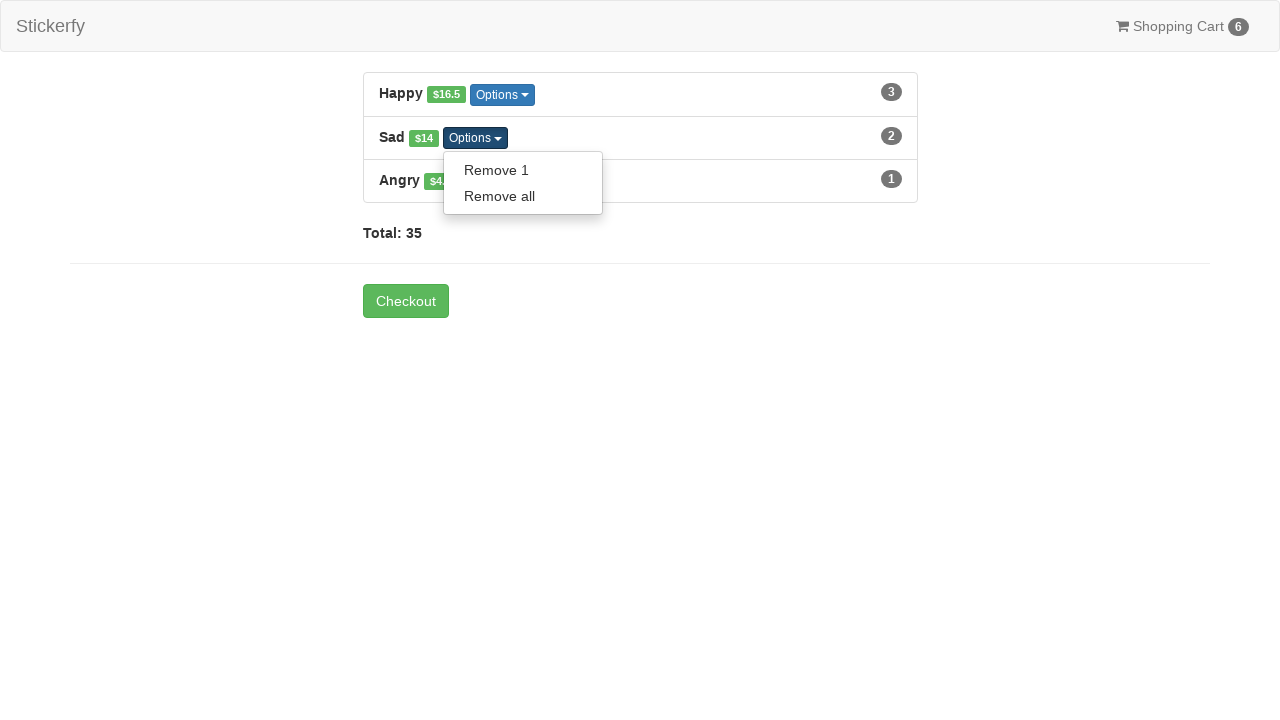

Removed all Sad stickers from cart at (523, 196) on a[href='/remove/5dd8e2b26c26d0000a675cfb']
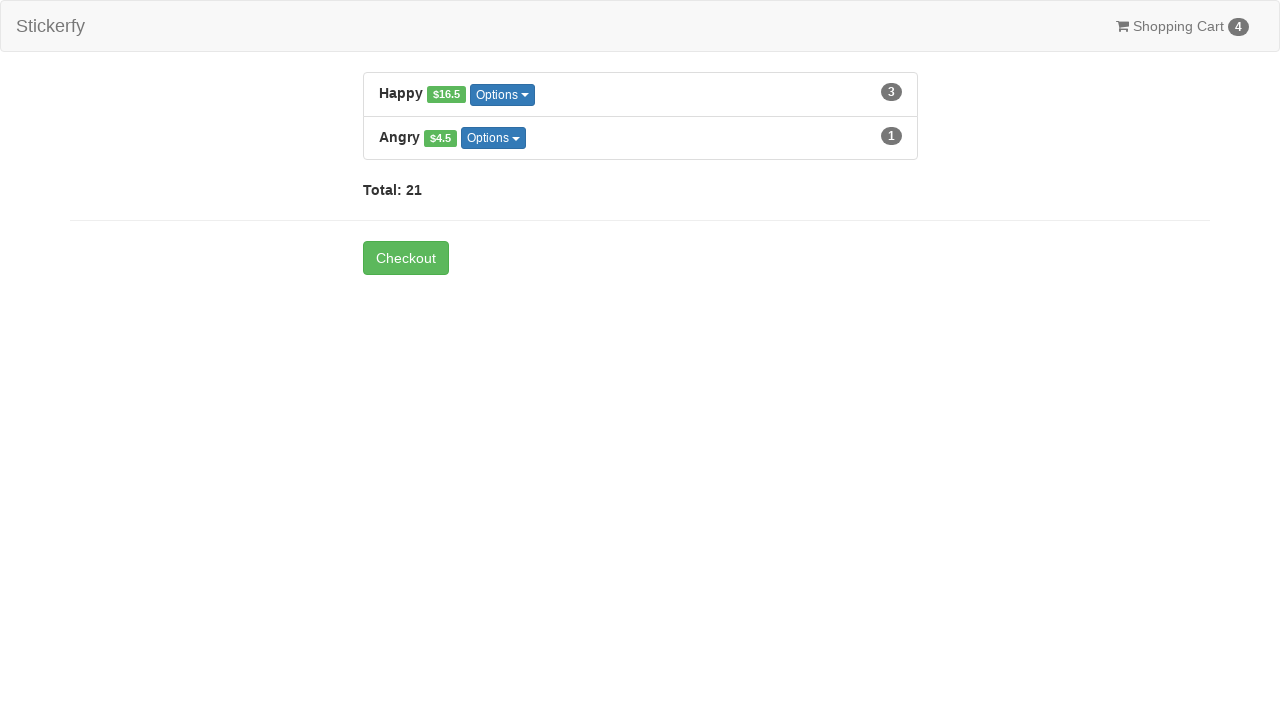

Clicked dropdown for Angry stickers item at (494, 138) on xpath=//*[@id='products']/ul/li[2]/div/button[@data-toggle='dropdown']
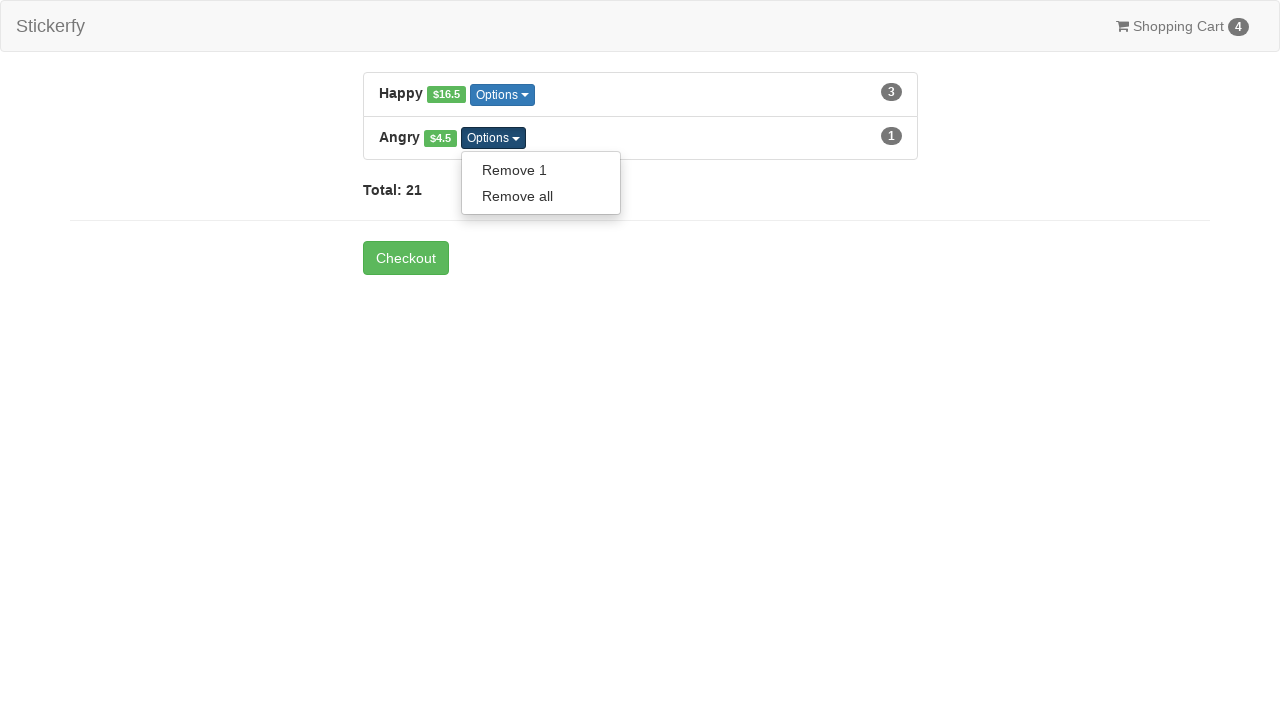

Reduced Angry sticker quantity by 1 at (541, 170) on a[href='/reduce/5dd8e2b26c26d0000a675cfa']
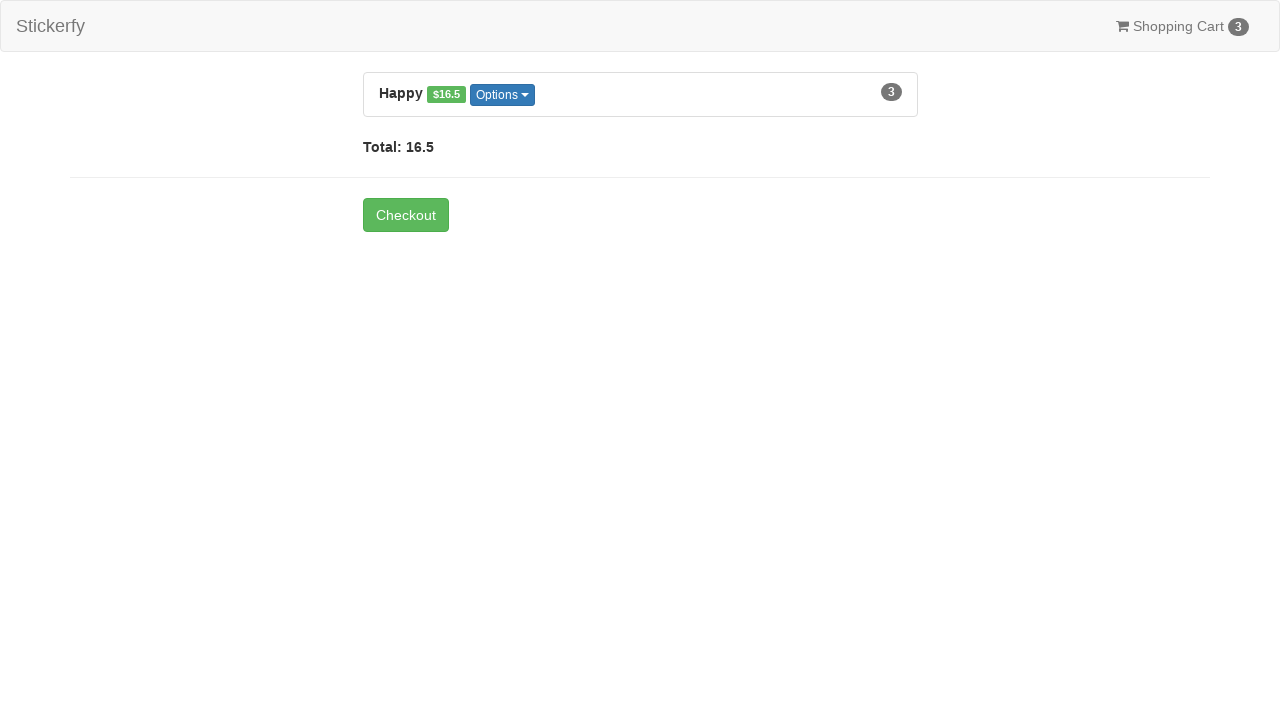

Retrieved and printed cart total amount
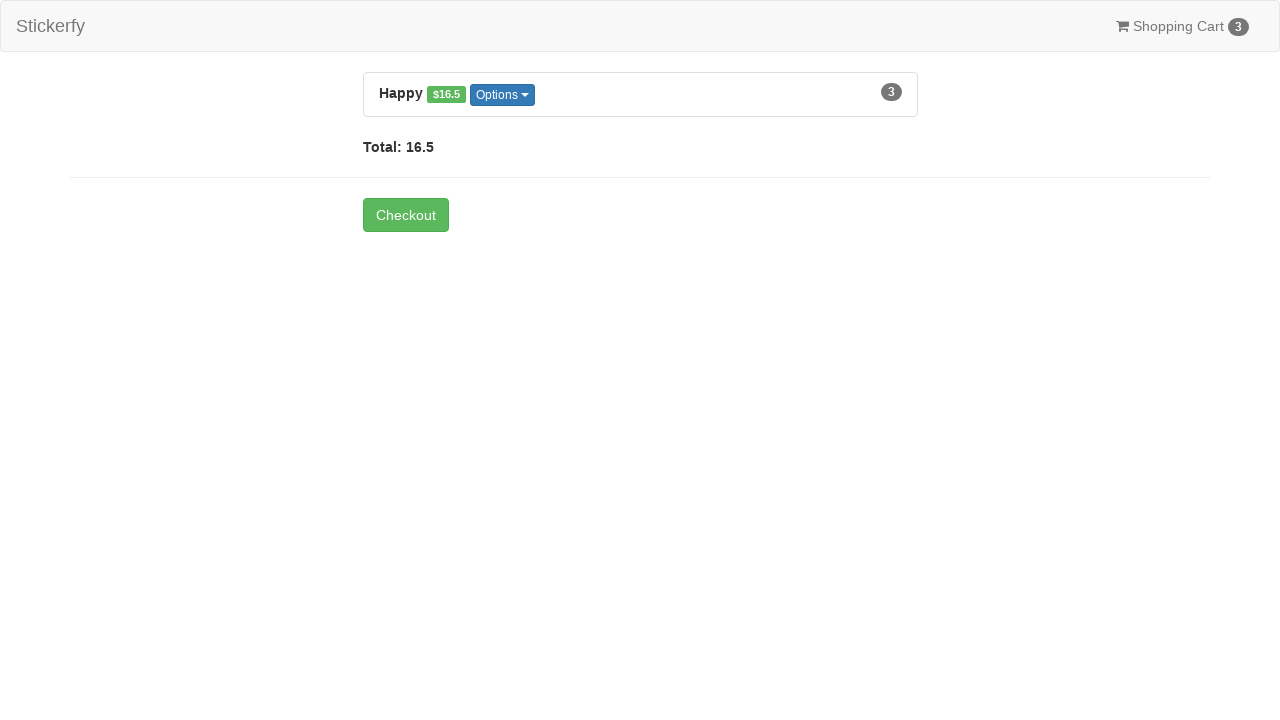

Clicked Checkout button to proceed to checkout at (406, 215) on text=Checkout
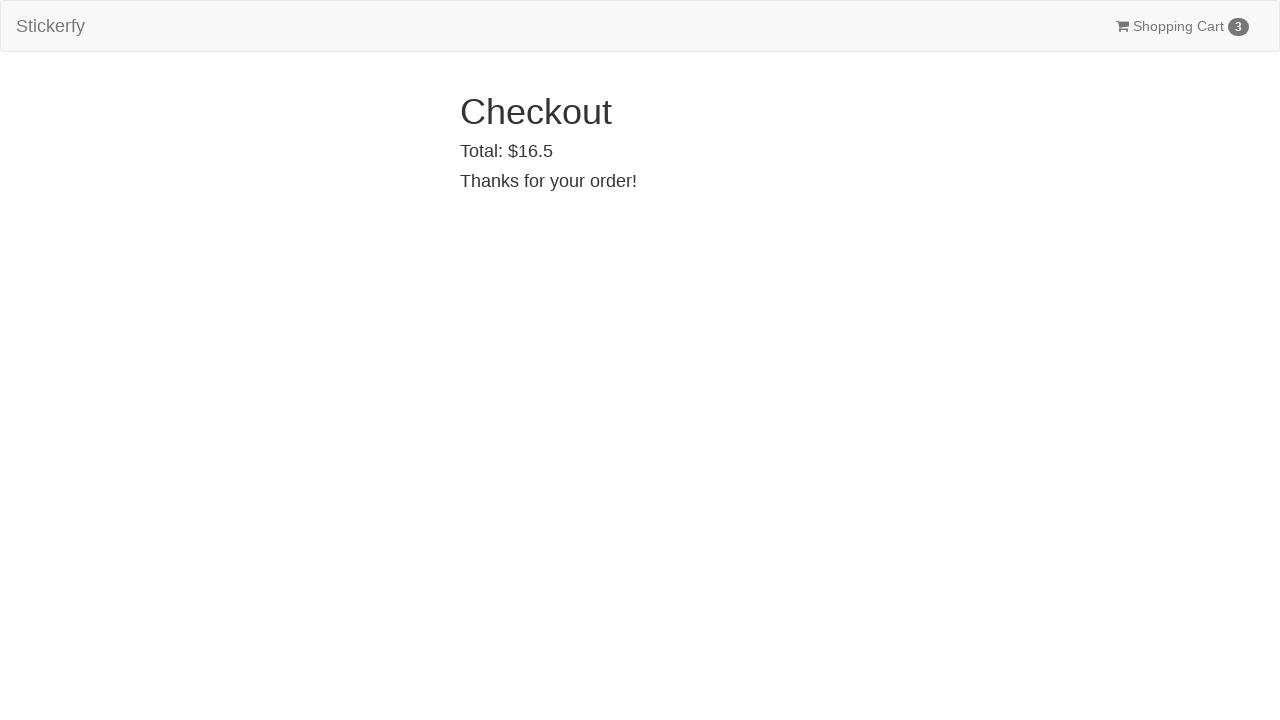

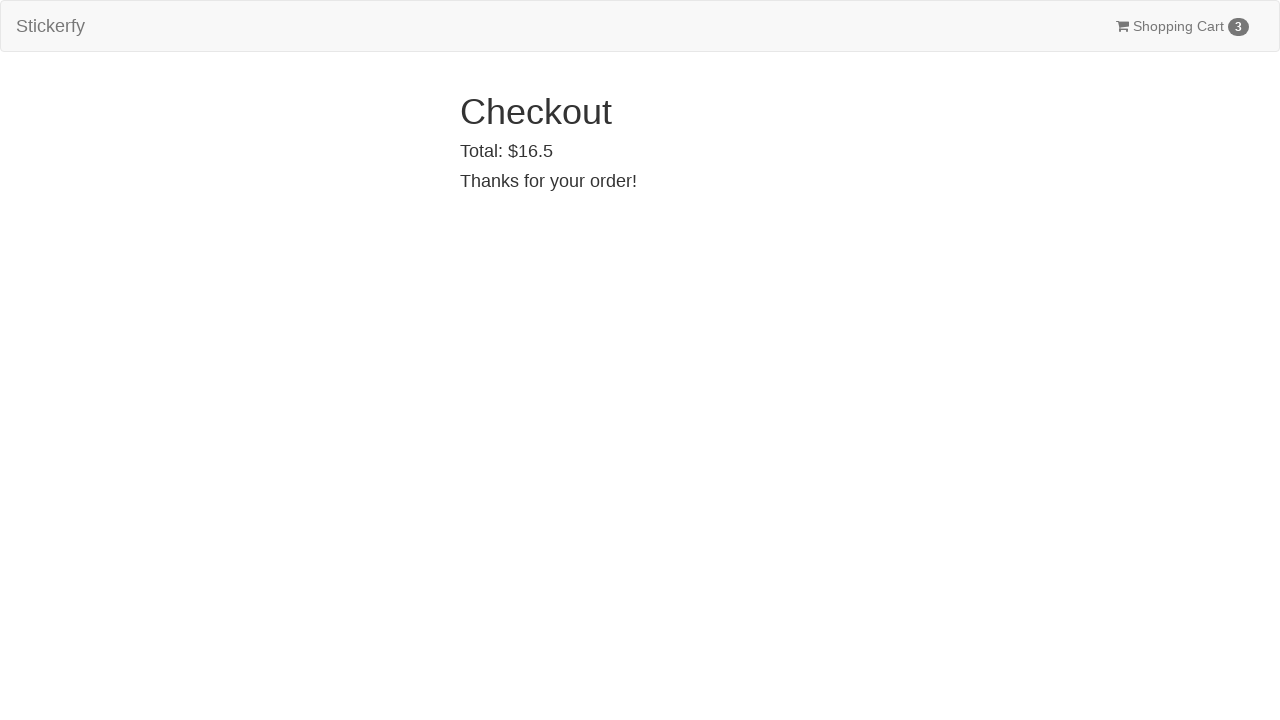